Tests e-commerce functionality by searching for products containing "ber", adding them to cart, and proceeding to checkout

Starting URL: https://rahulshettyacademy.com/seleniumPractise/#/

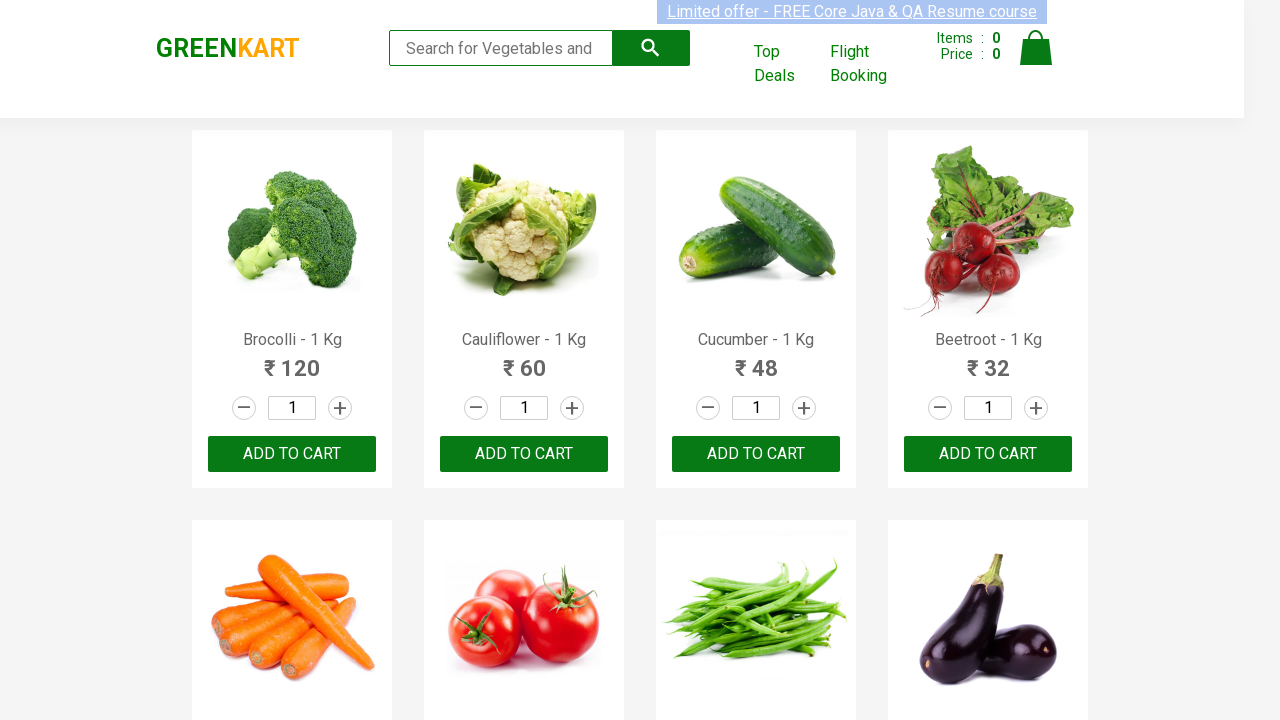

Filled search field with 'ber' to search for products on input.search-keyword
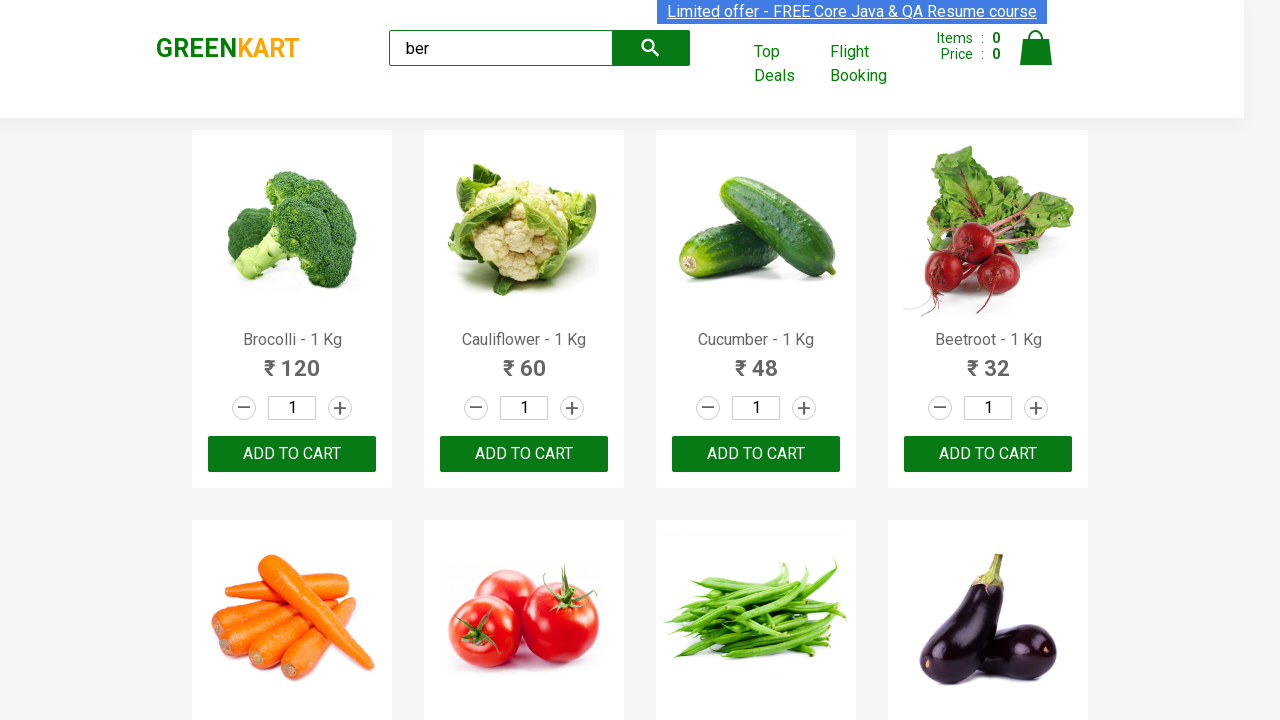

Waited 4 seconds for search results to load and filter
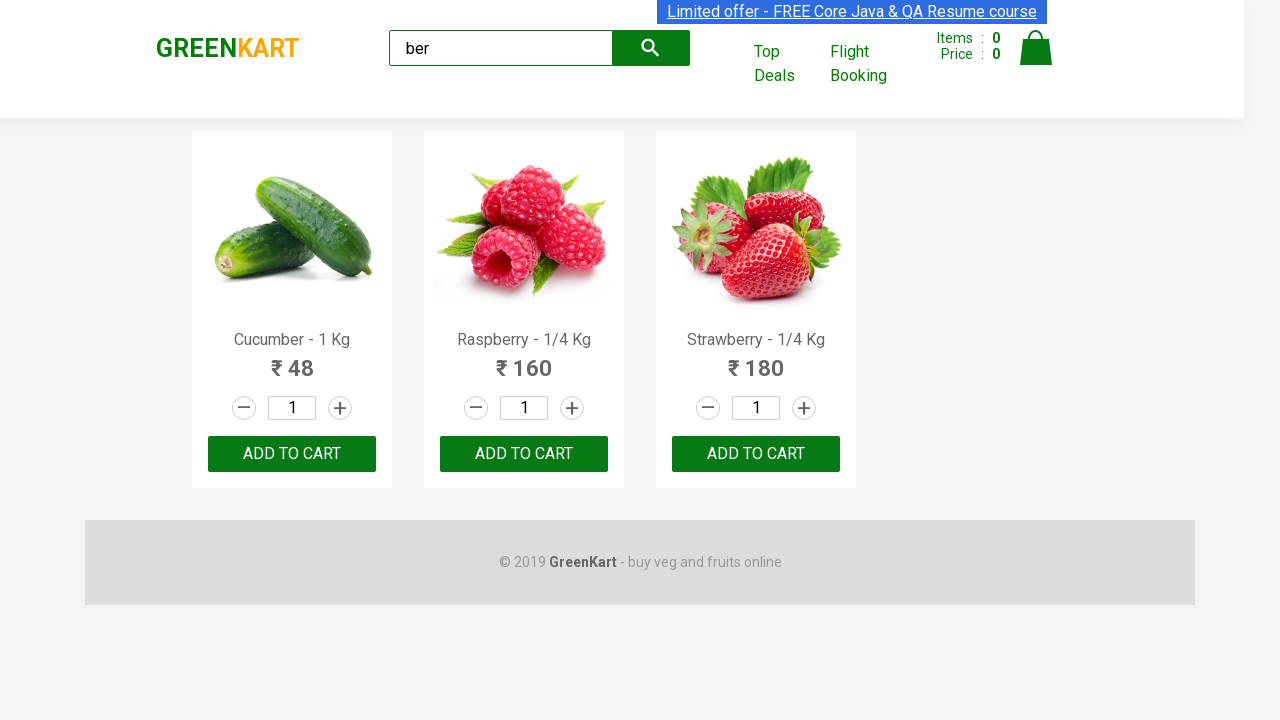

Verified that exactly 3 products are displayed in search results
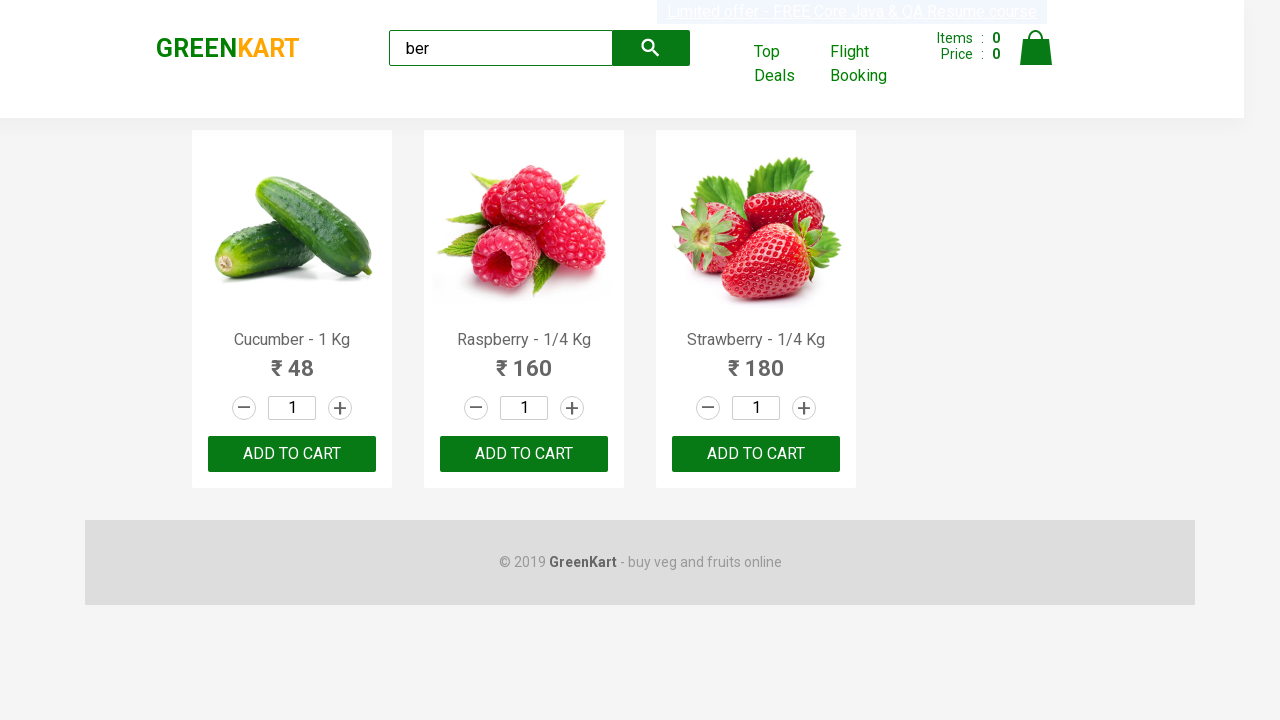

Clicked 'ADD TO CART' button for product 1 at (292, 454) on xpath=//div[@class='product-action']/button >> nth=0
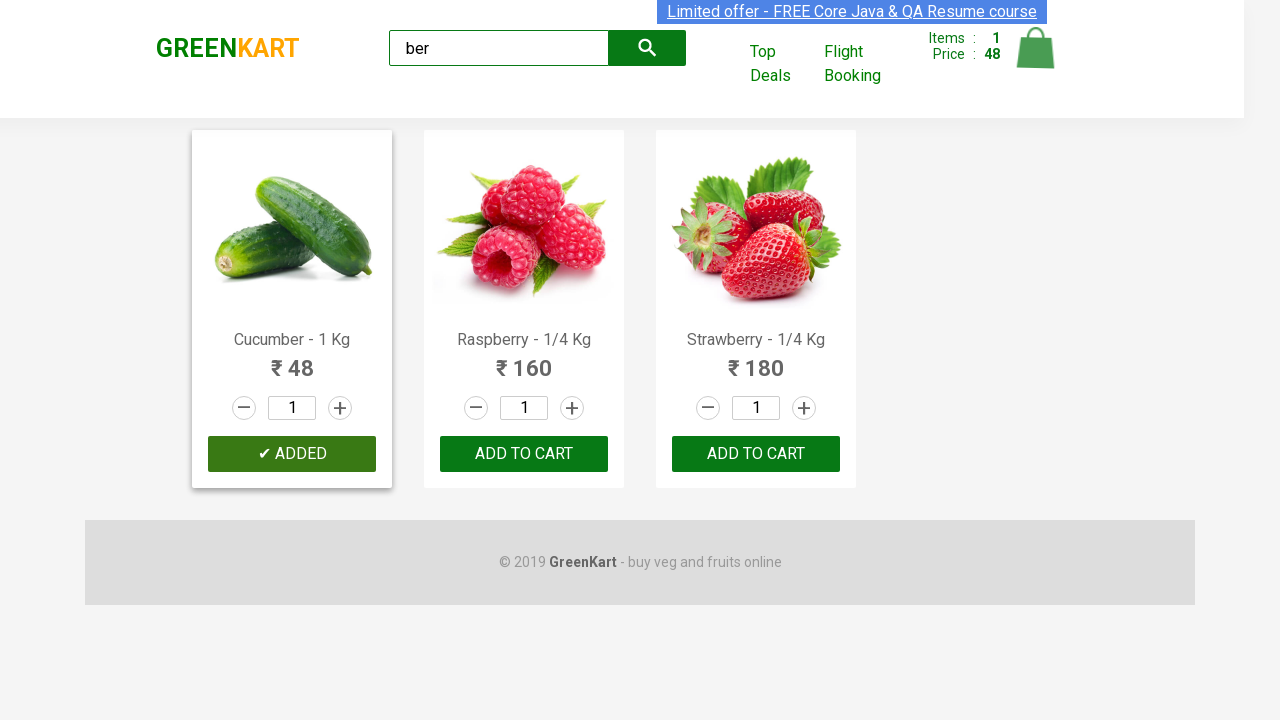

Clicked 'ADD TO CART' button for product 2 at (524, 454) on xpath=//div[@class='product-action']/button >> nth=1
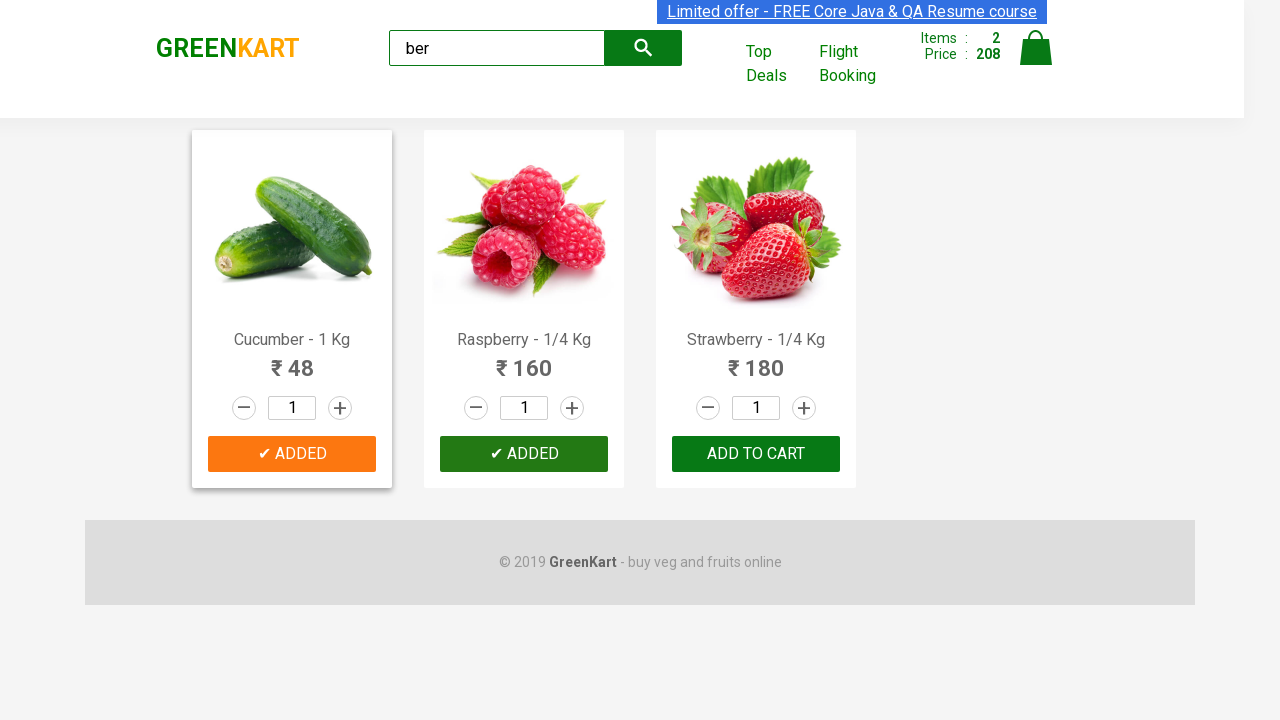

Clicked 'ADD TO CART' button for product 3 at (756, 454) on xpath=//div[@class='product-action']/button >> nth=2
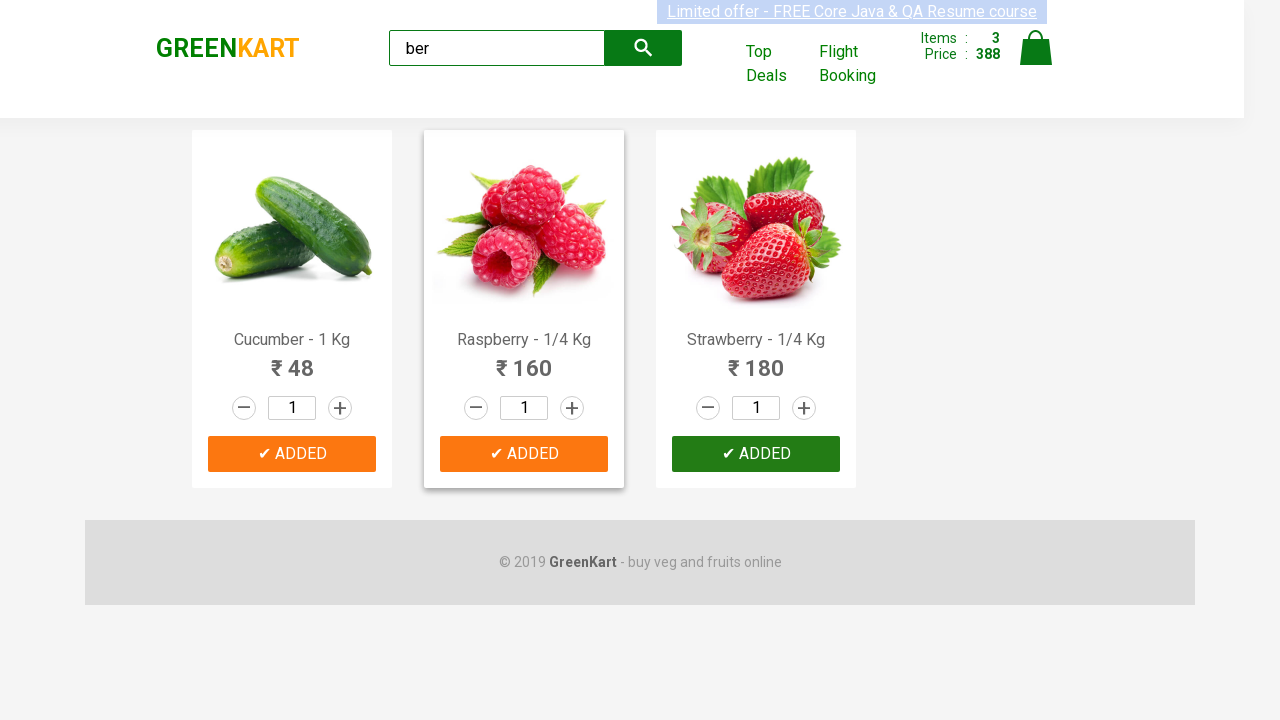

Clicked on cart icon to view shopping cart at (1036, 48) on img[alt='Cart']
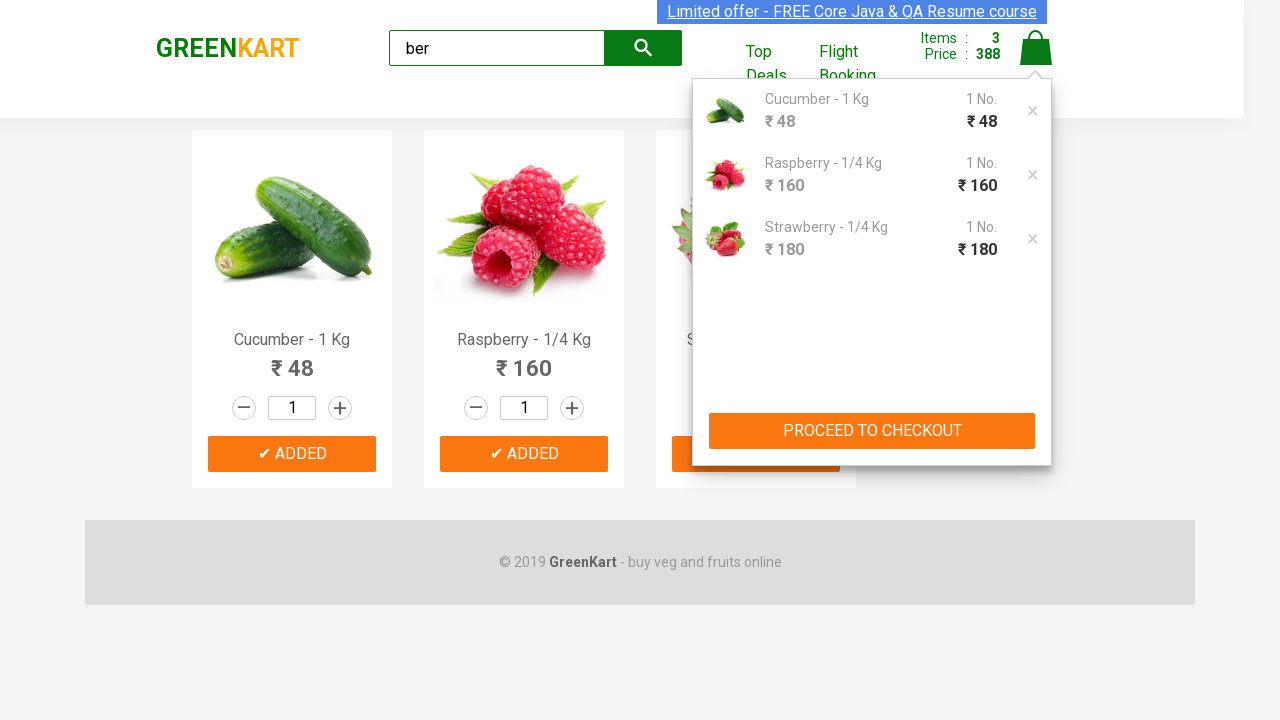

Clicked 'PROCEED TO CHECKOUT' button to begin checkout process at (872, 431) on xpath=//button[text()='PROCEED TO CHECKOUT']
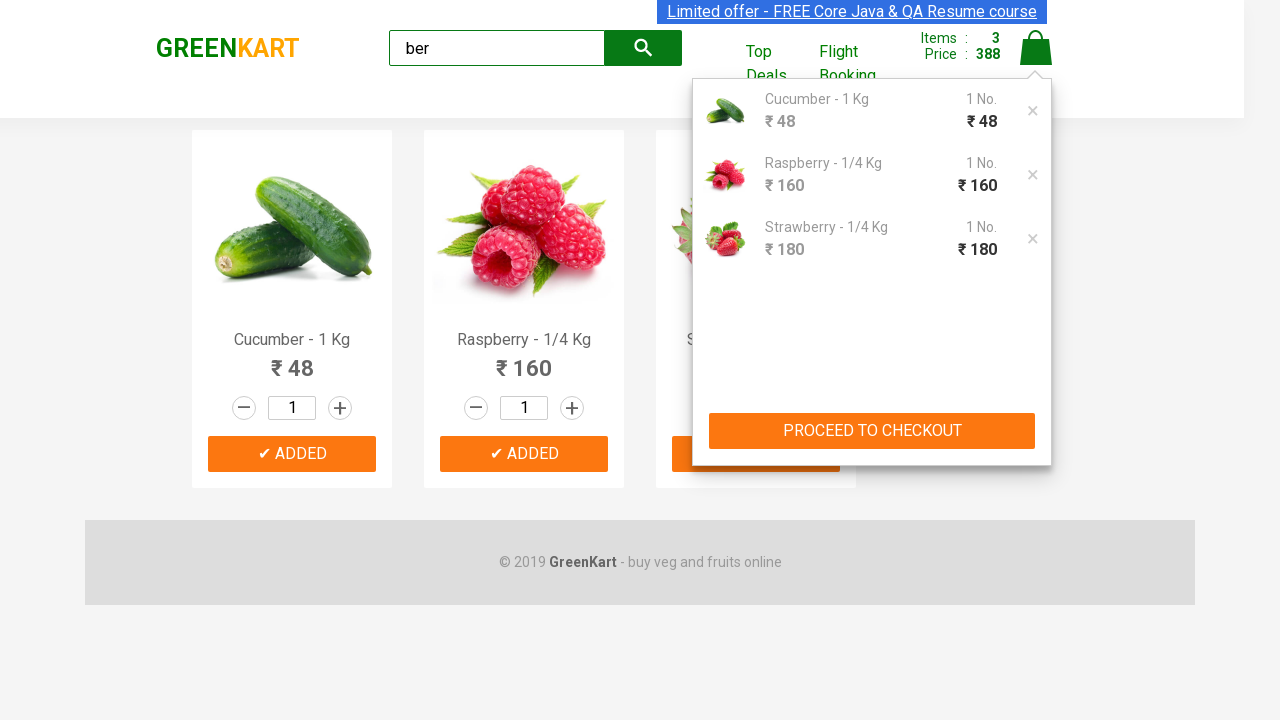

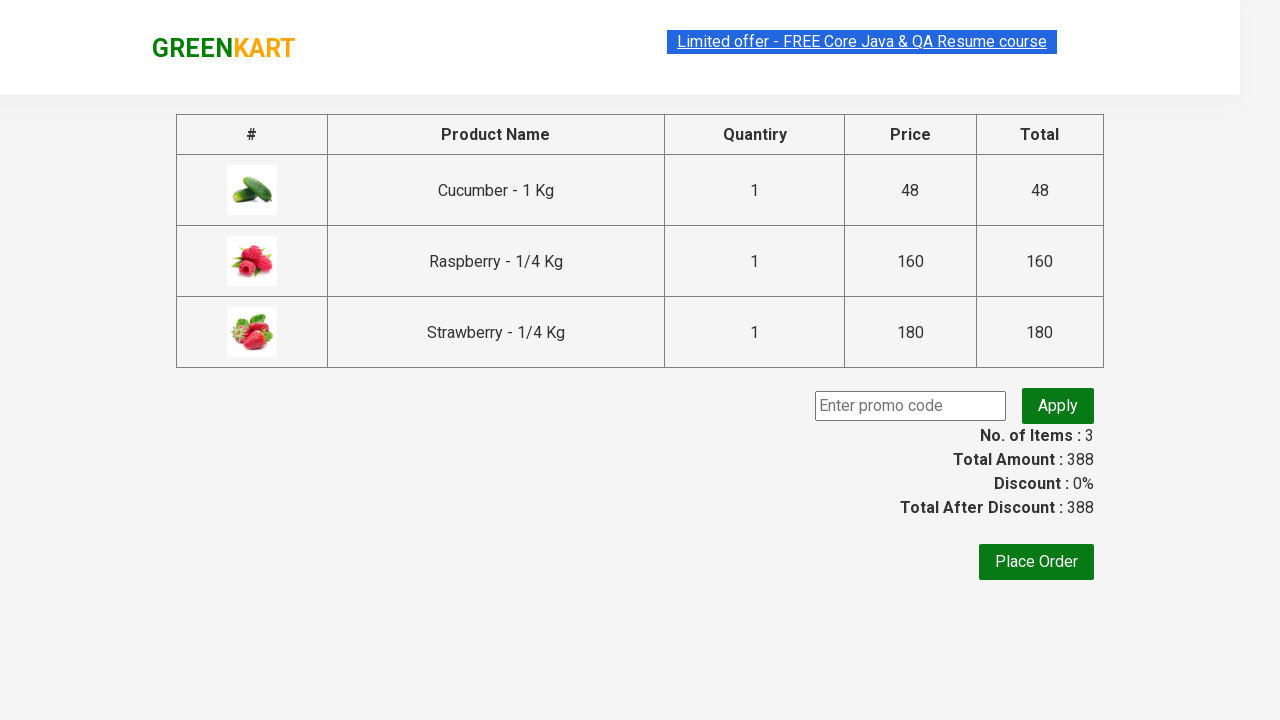